Tests dropdown selection functionality by selecting each available option from the dropdown and verifying the selection

Starting URL: https://the-internet.herokuapp.com/dropdown

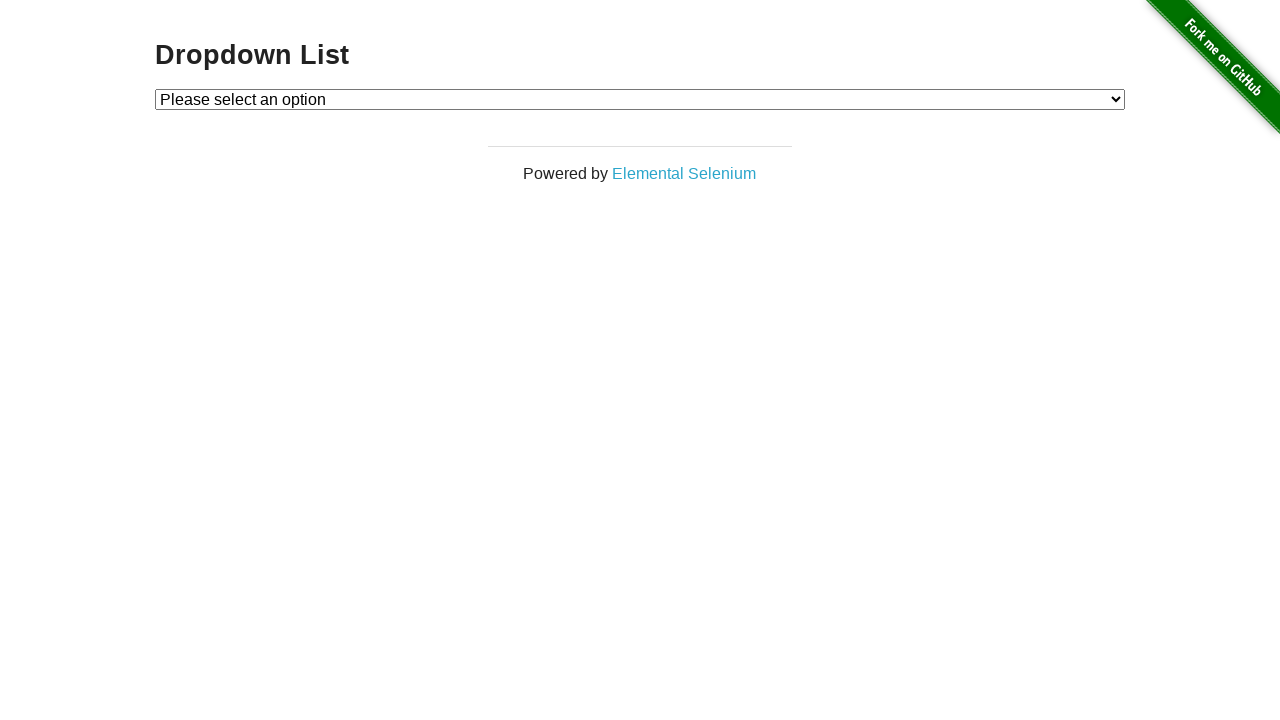

Selected option 1 from dropdown on #dropdown
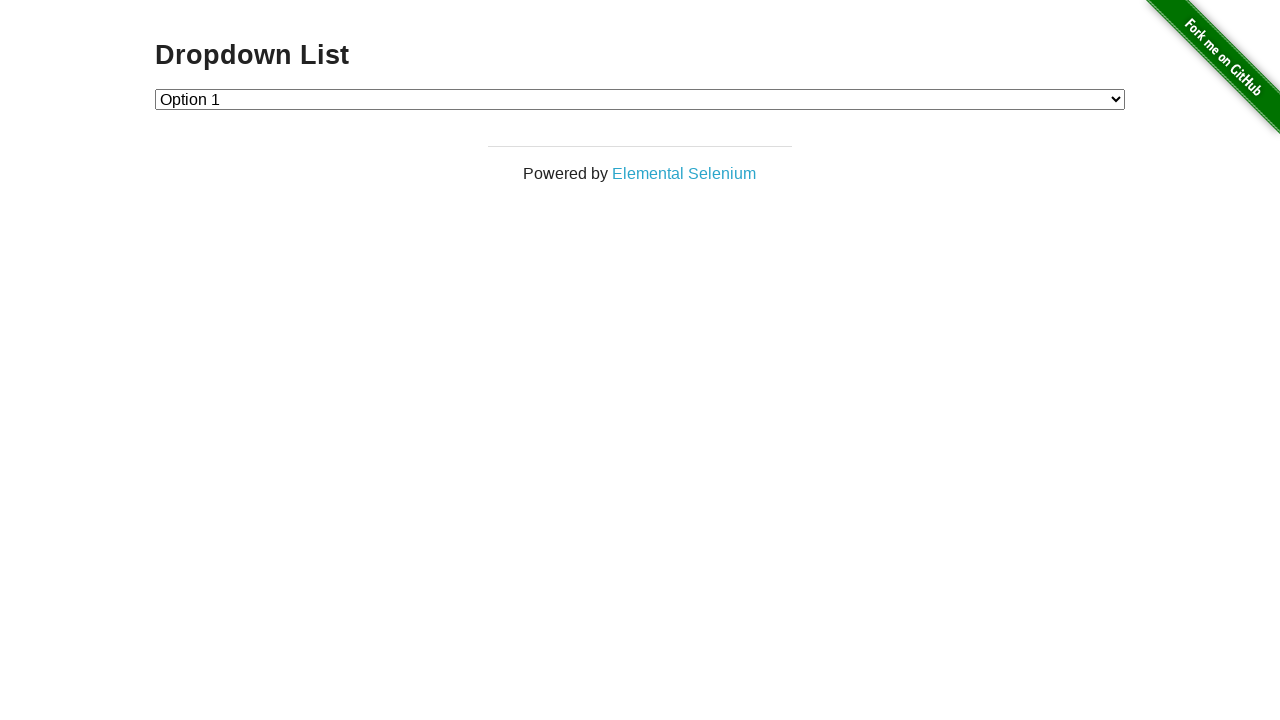

Verified option 1 is selected in dropdown
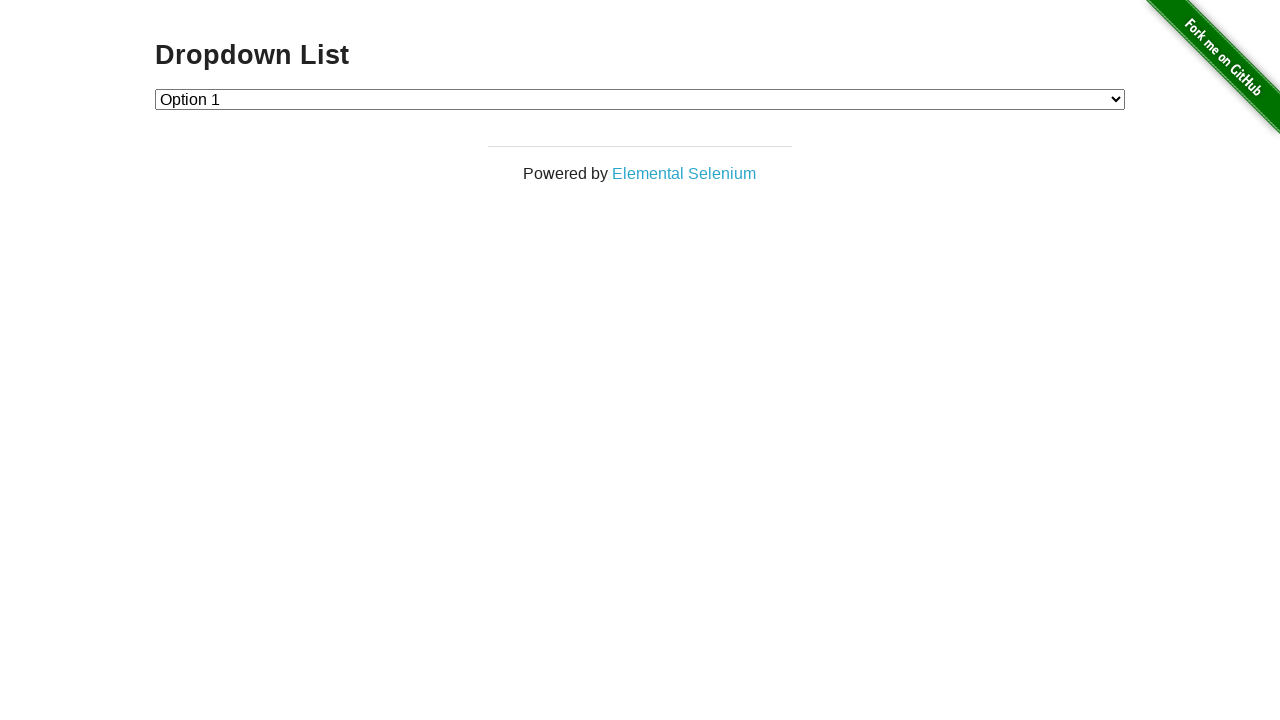

Selected option 2 from dropdown on #dropdown
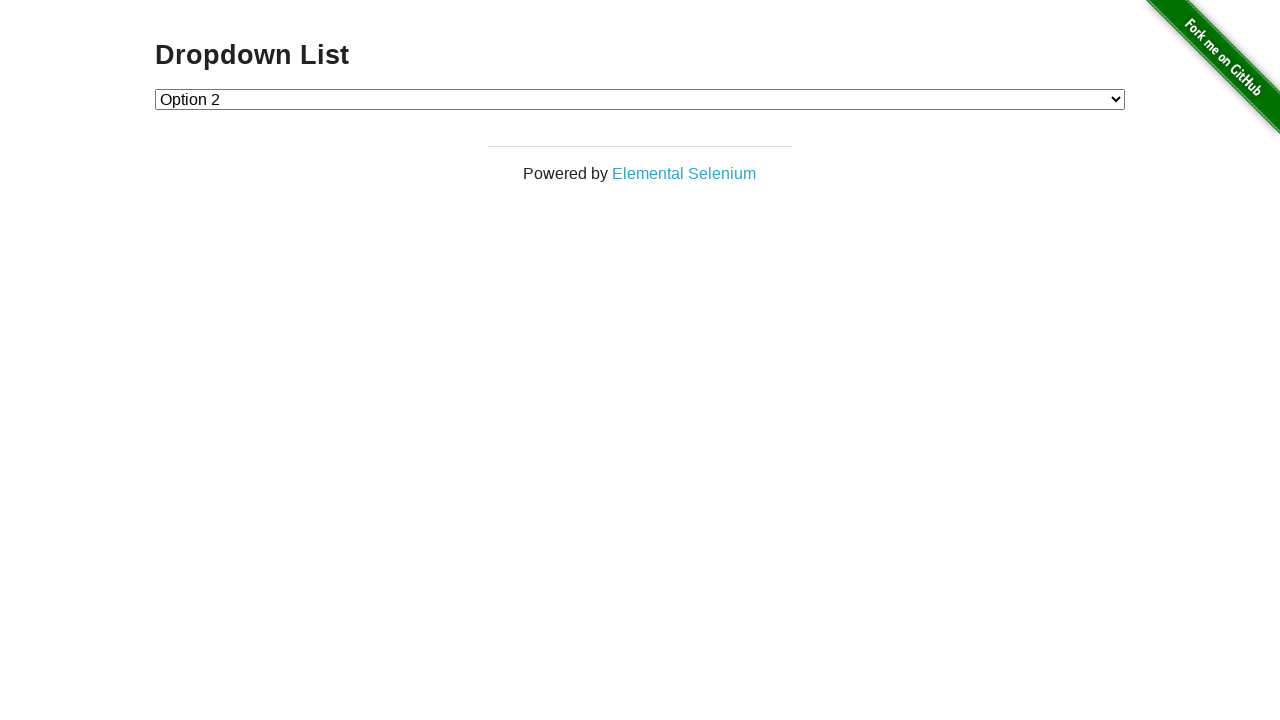

Verified option 2 is selected in dropdown
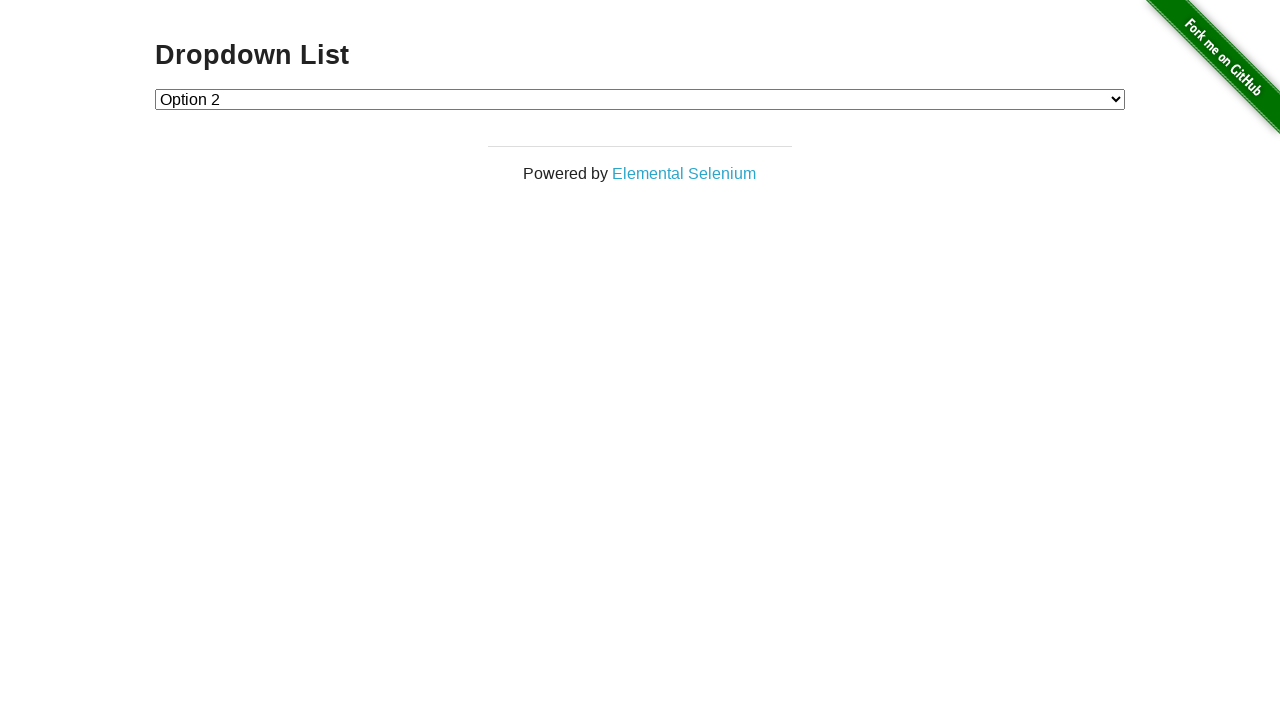

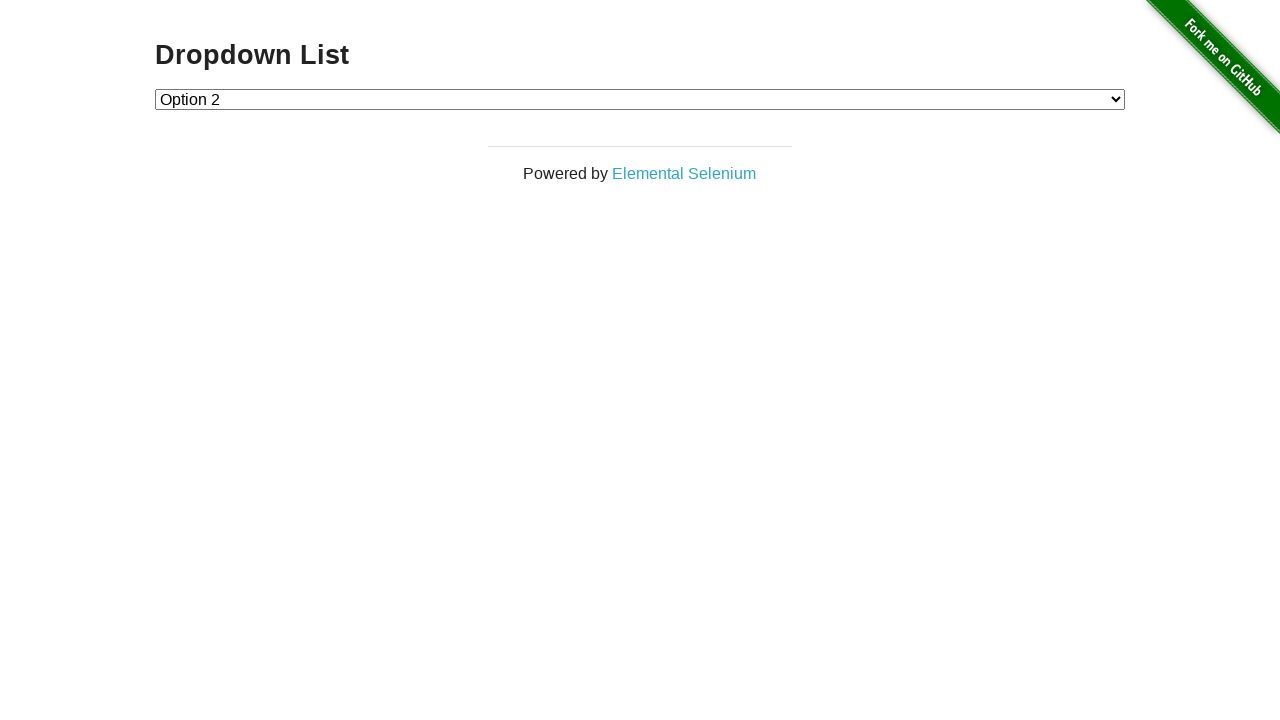